Tests that Clear completed button is hidden when no items are completed

Starting URL: https://demo.playwright.dev/todomvc

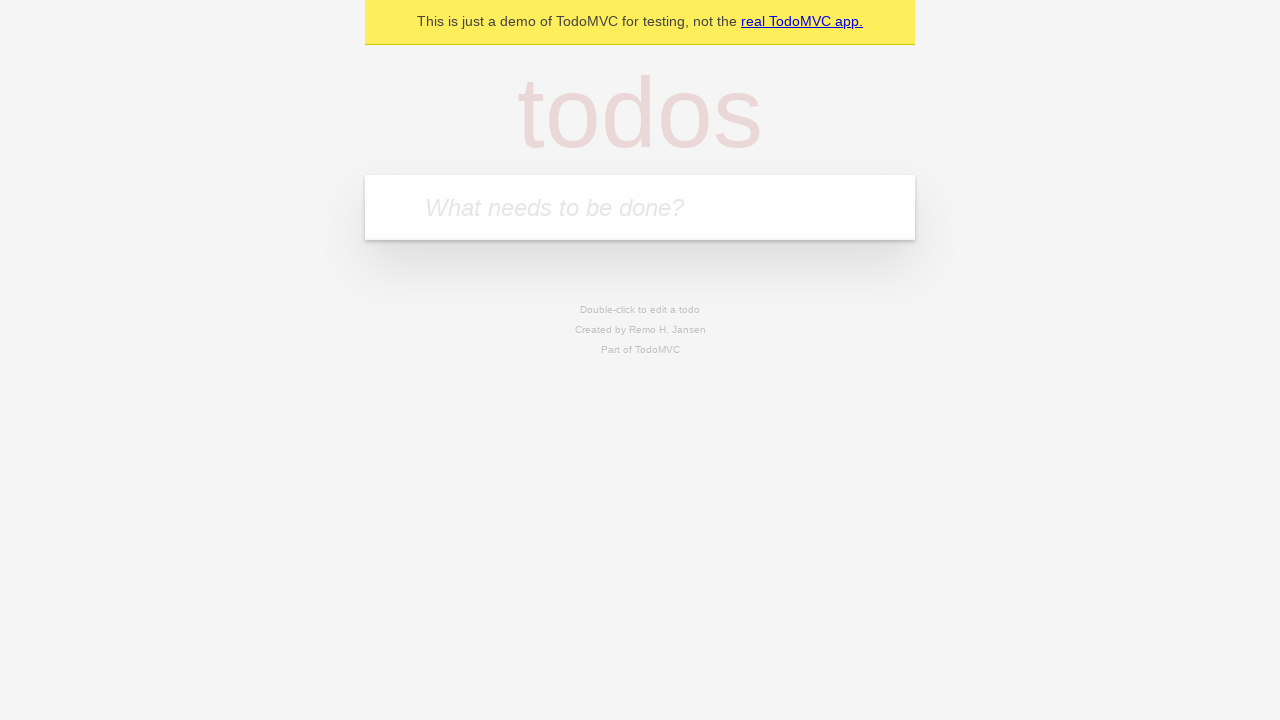

Filled todo input with 'buy some cheese' on internal:attr=[placeholder="What needs to be done?"i]
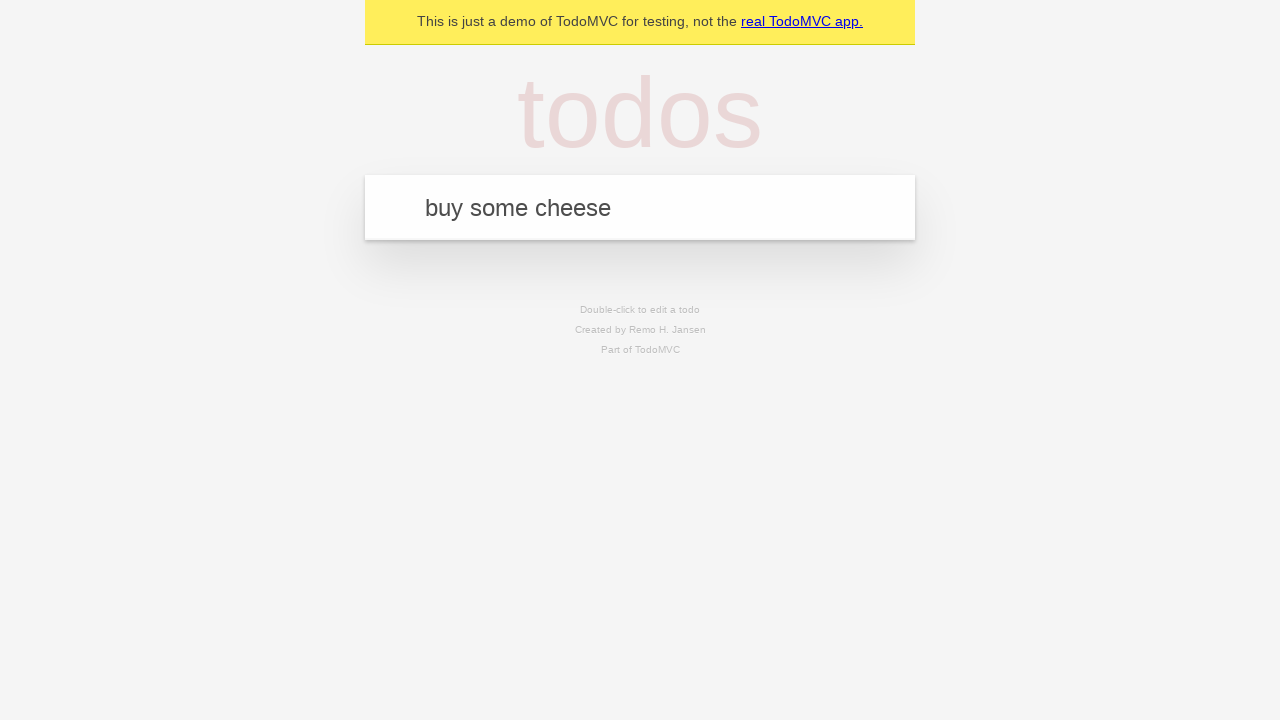

Pressed Enter to add first todo on internal:attr=[placeholder="What needs to be done?"i]
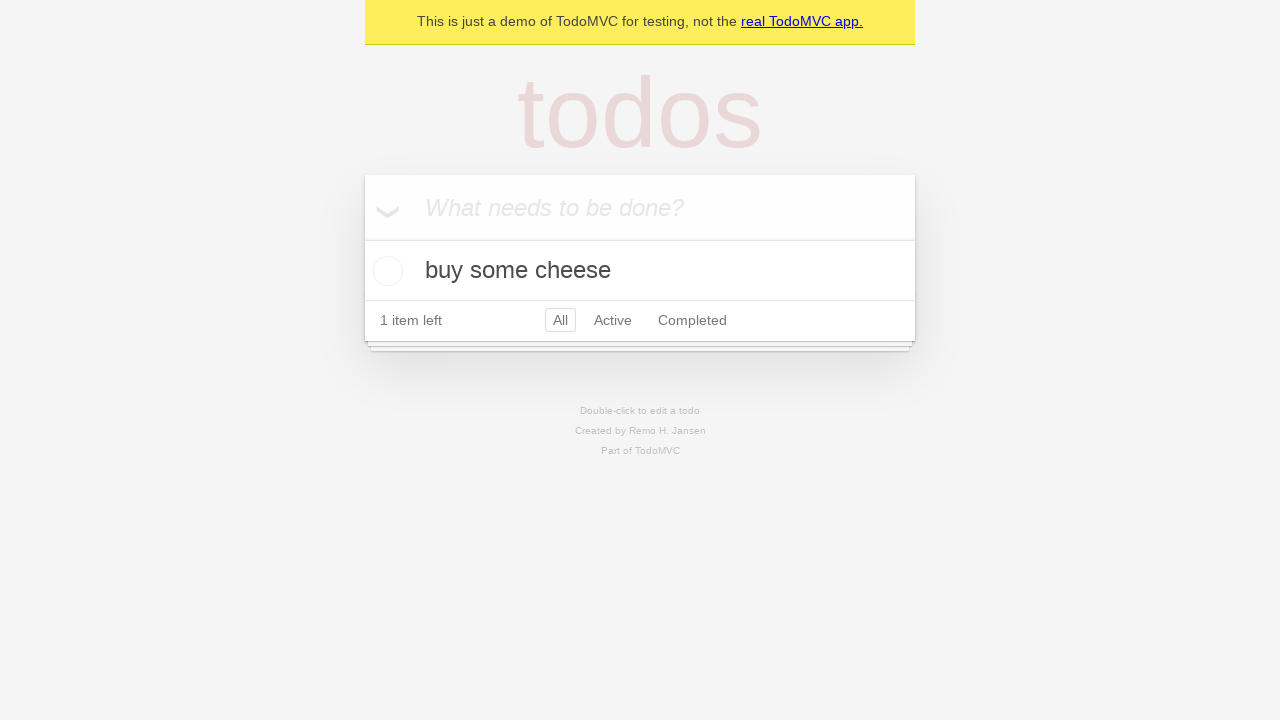

Filled todo input with 'feed the cat' on internal:attr=[placeholder="What needs to be done?"i]
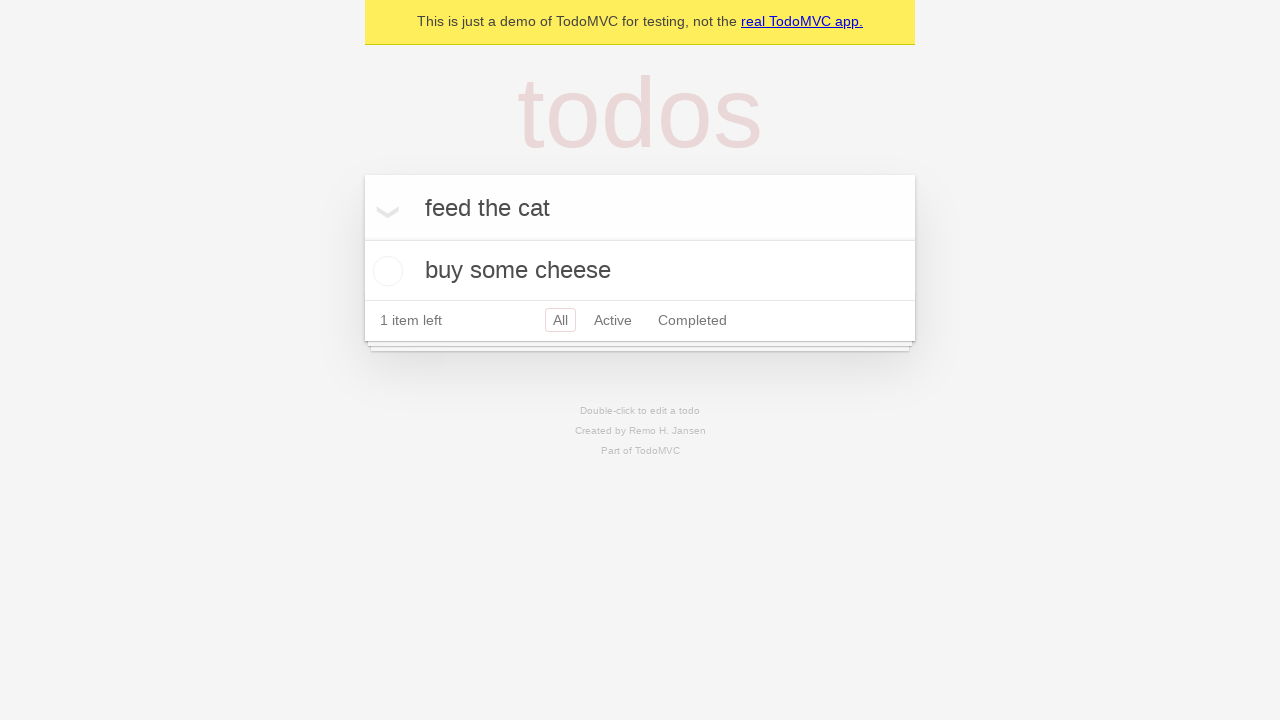

Pressed Enter to add second todo on internal:attr=[placeholder="What needs to be done?"i]
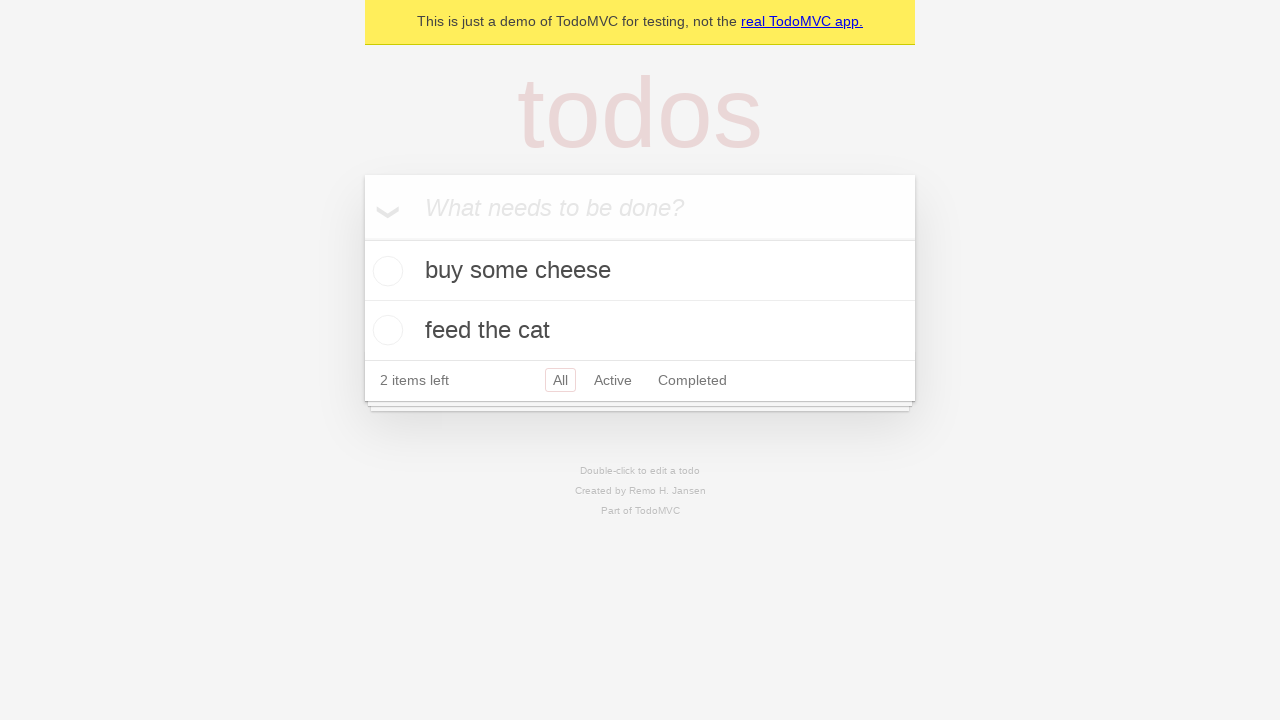

Filled todo input with 'book a doctors appointment' on internal:attr=[placeholder="What needs to be done?"i]
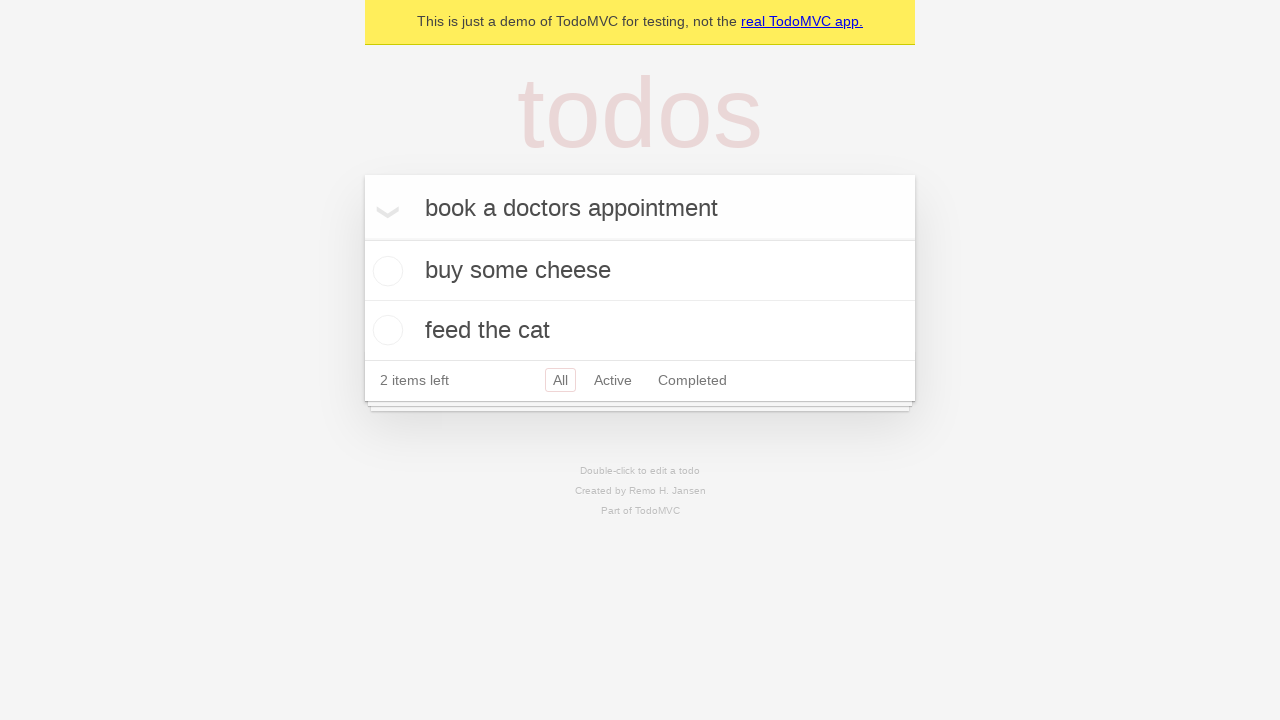

Pressed Enter to add third todo on internal:attr=[placeholder="What needs to be done?"i]
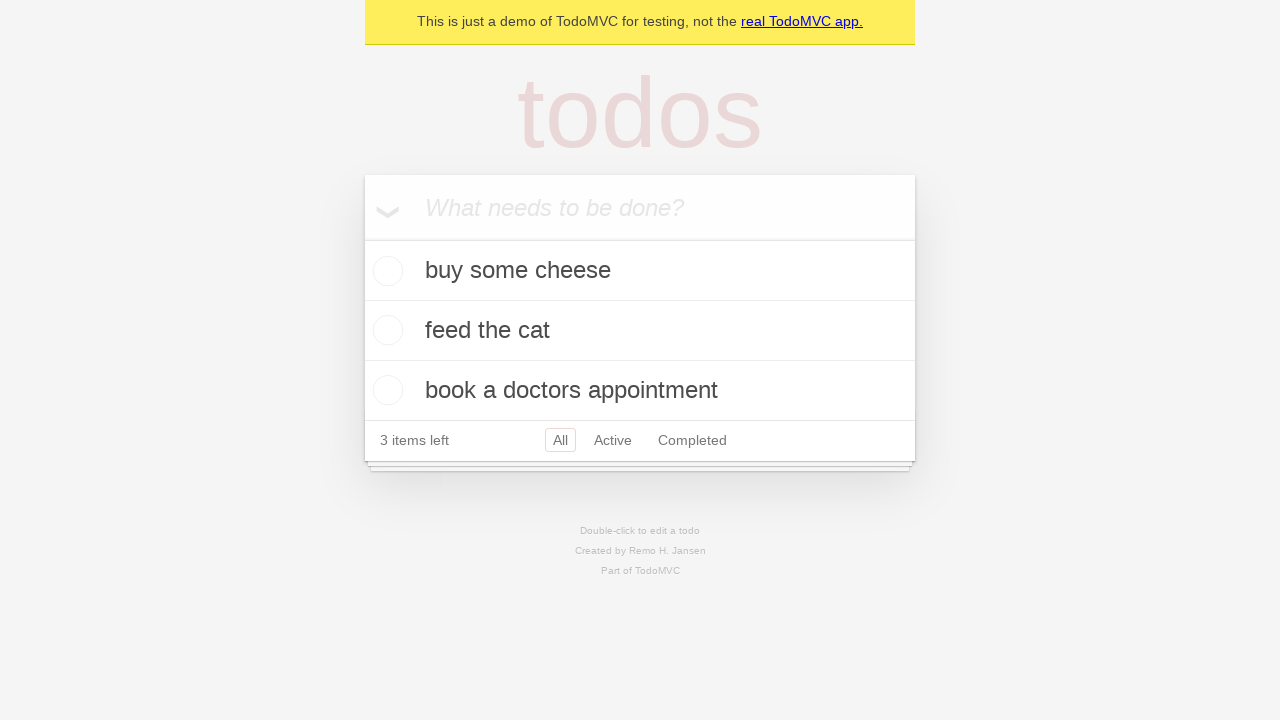

Waited for todo items to load
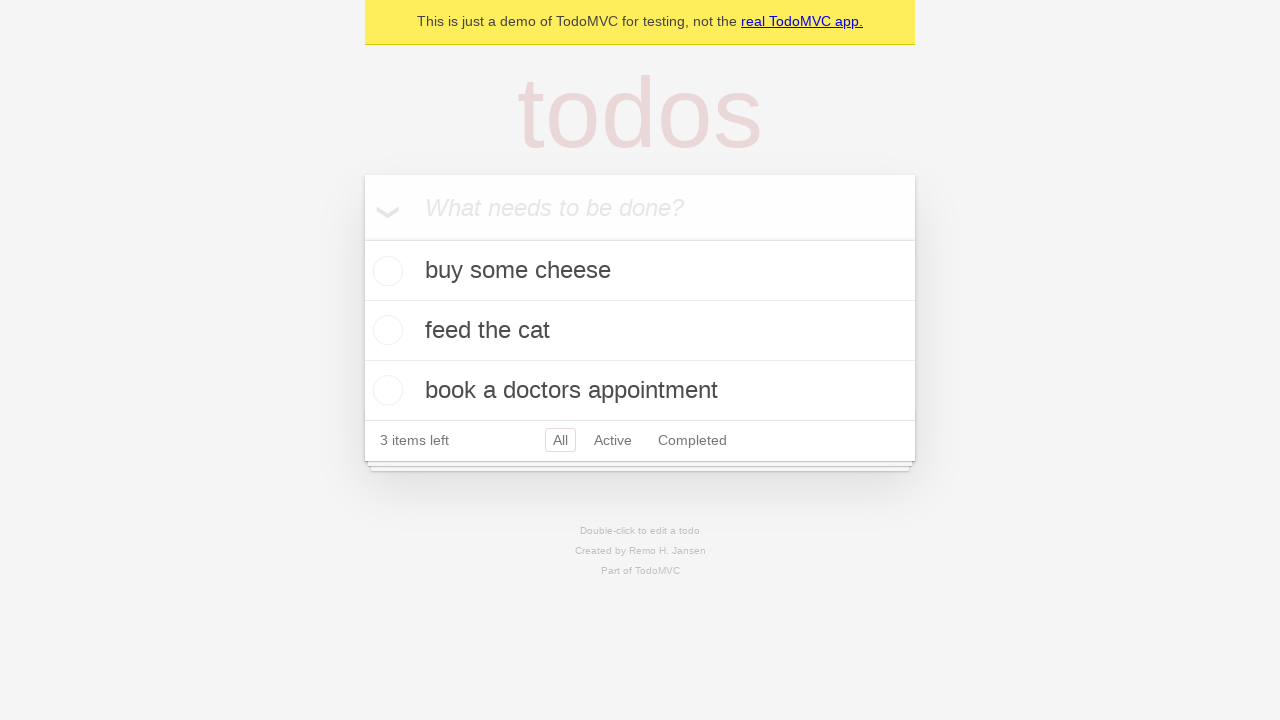

Checked the first todo item at (385, 271) on .todo-list li .toggle >> nth=0
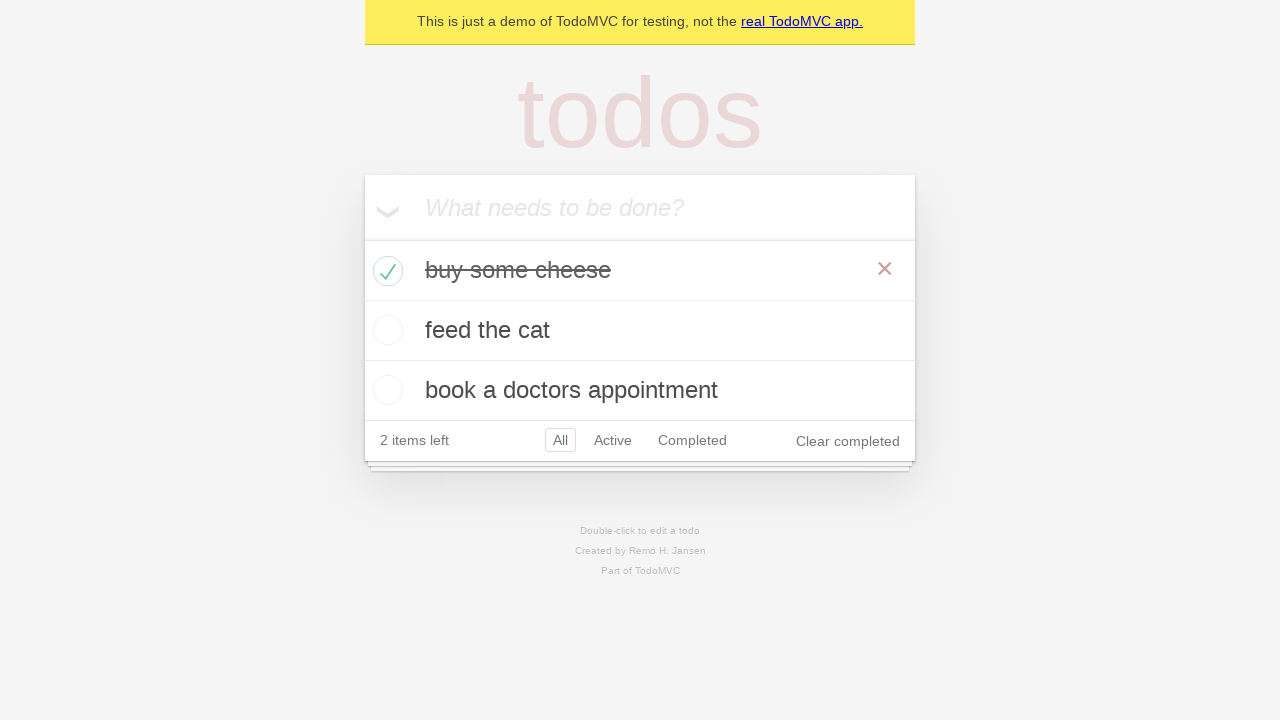

Clicked Clear completed button at (848, 441) on internal:role=button[name="Clear completed"i]
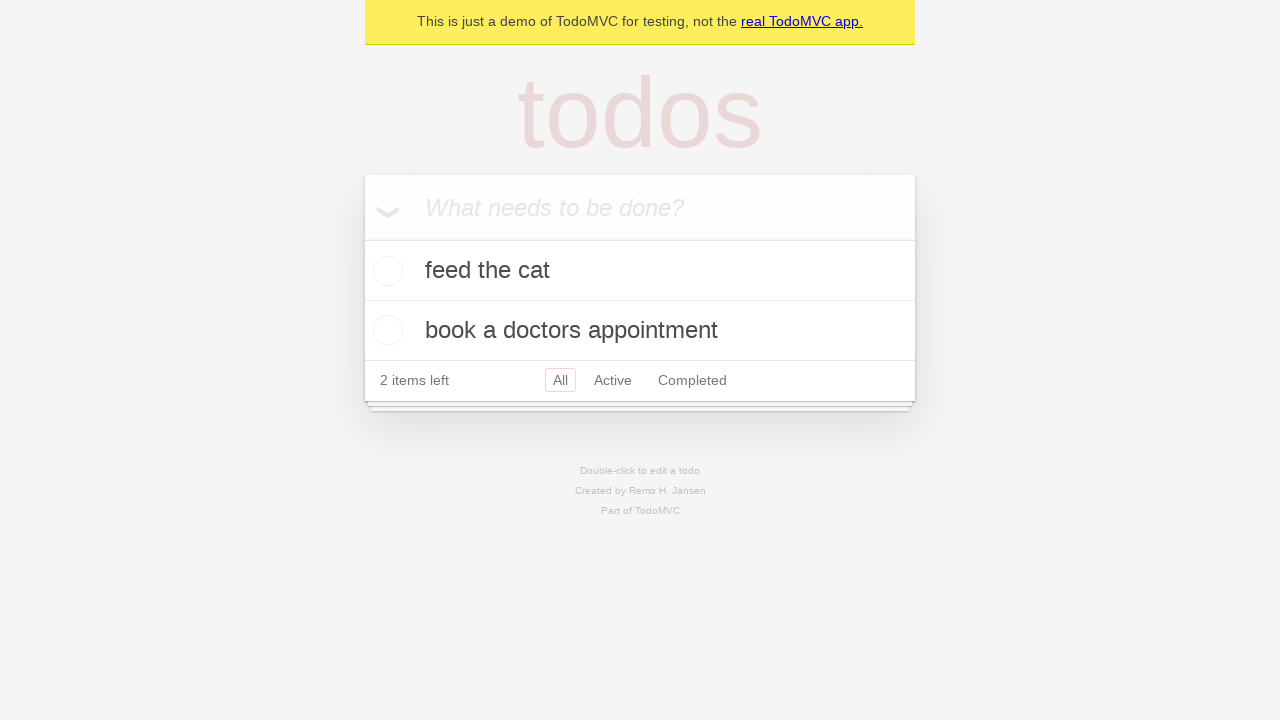

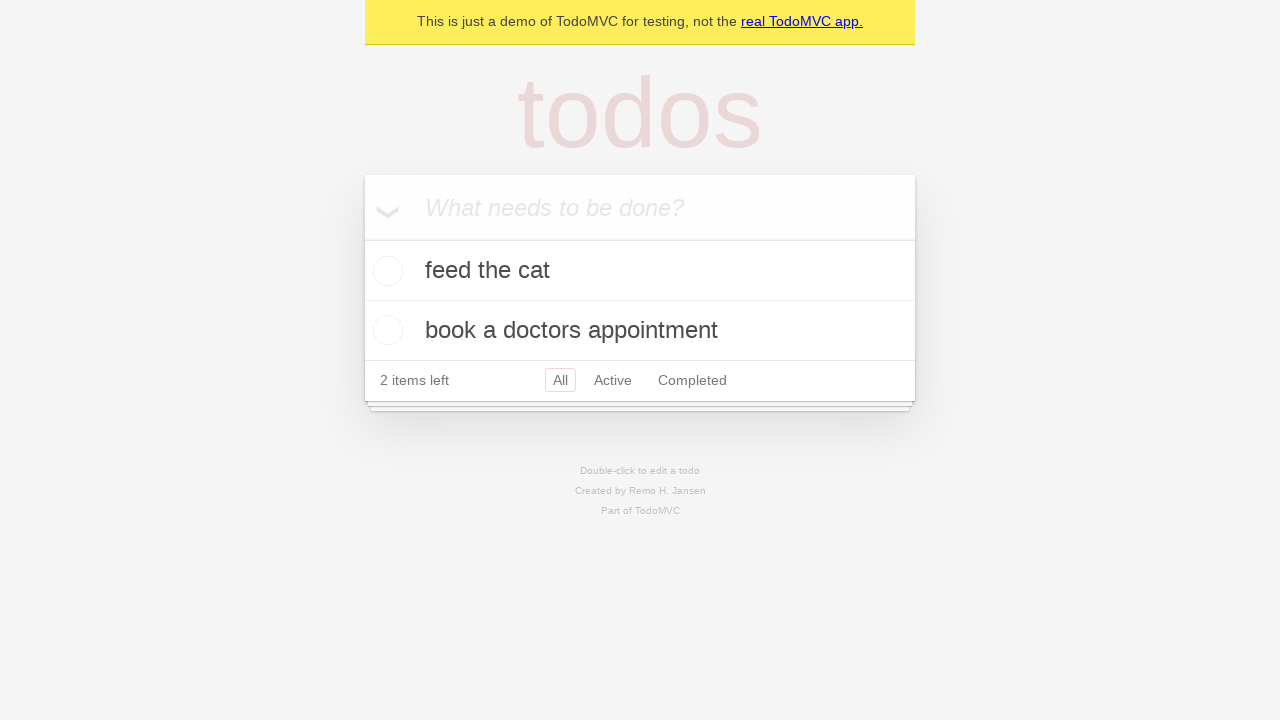